Tests navigation to a product category and verifies the Add to Cart button is displayed on a product page

Starting URL: https://www.demoblaze.com

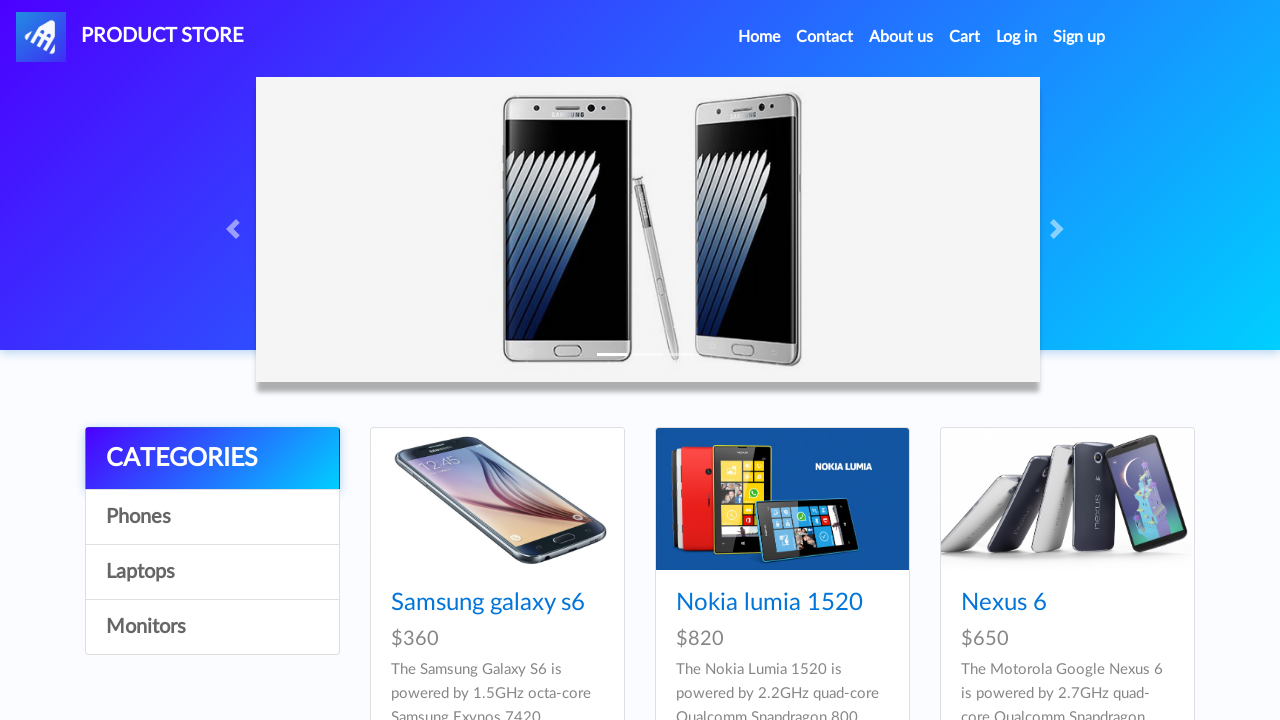

Clicked on Laptops category (4th item in list) at (212, 627) on div.list-group a:nth-child(4)
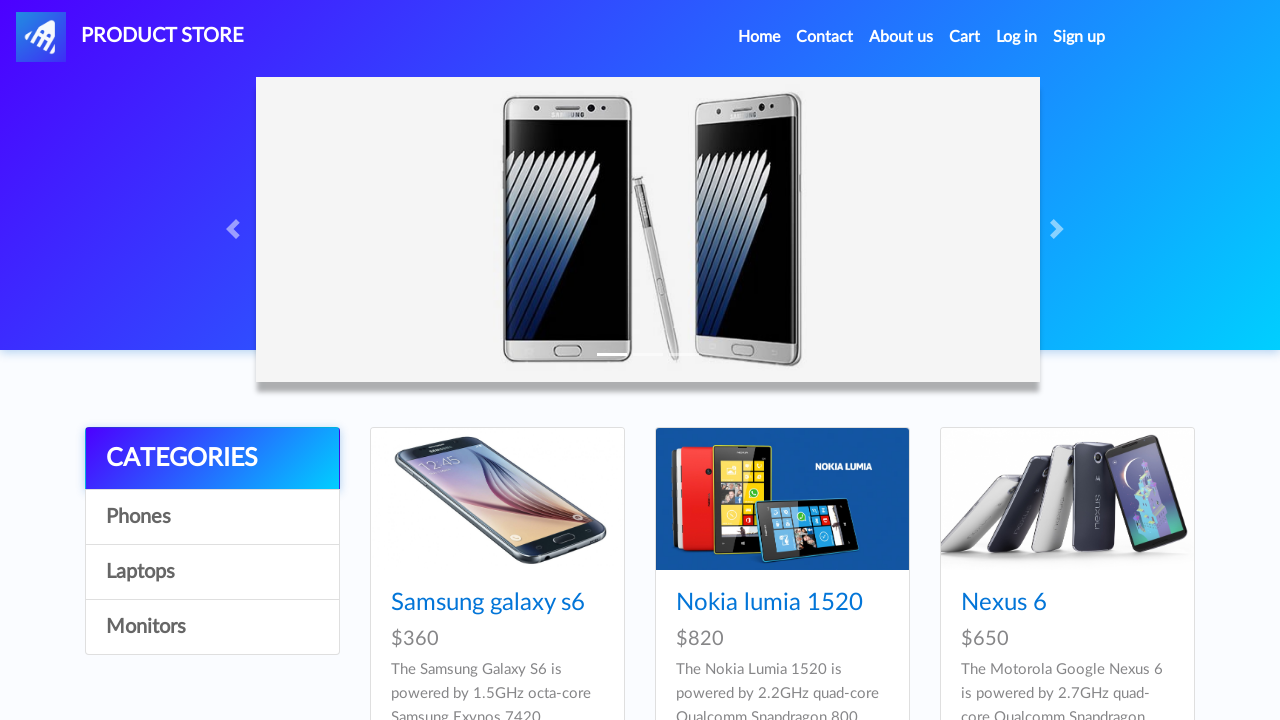

Clicked on Sony Vaio i5 product at (484, 603) on div.card-block h4 a[href='prod.html?idp_=10']
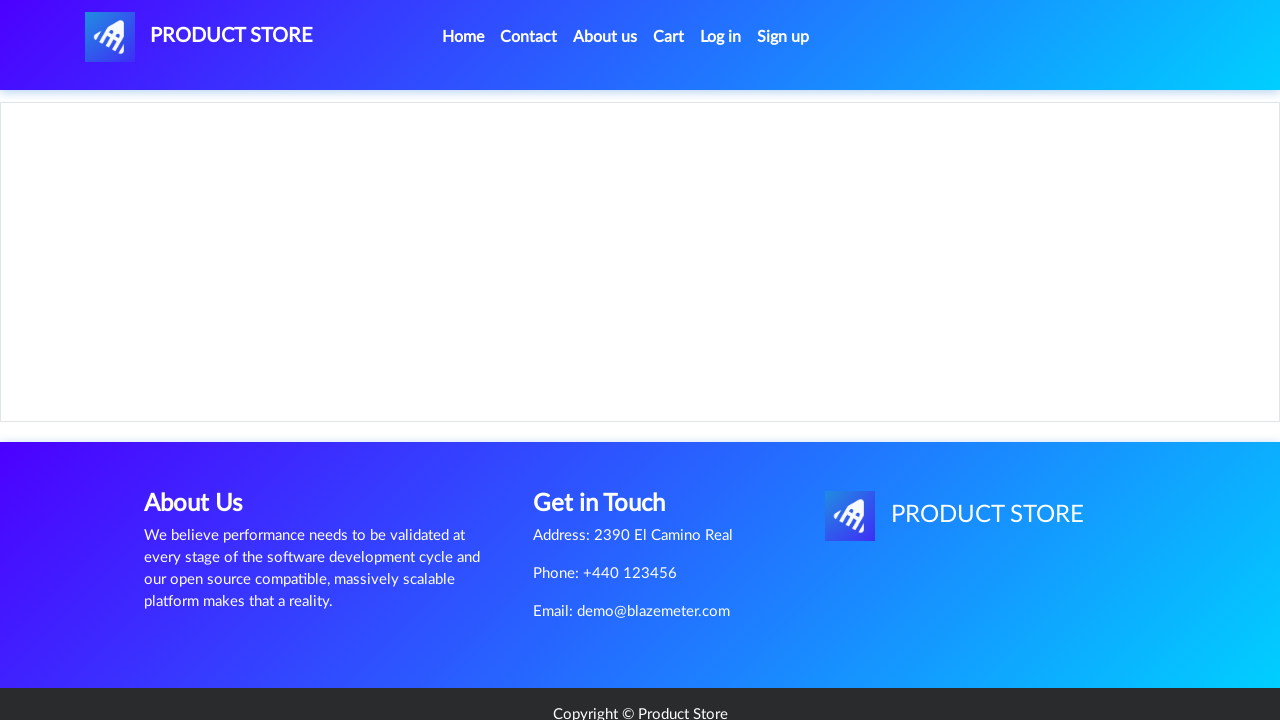

Add to Cart button is displayed on product page
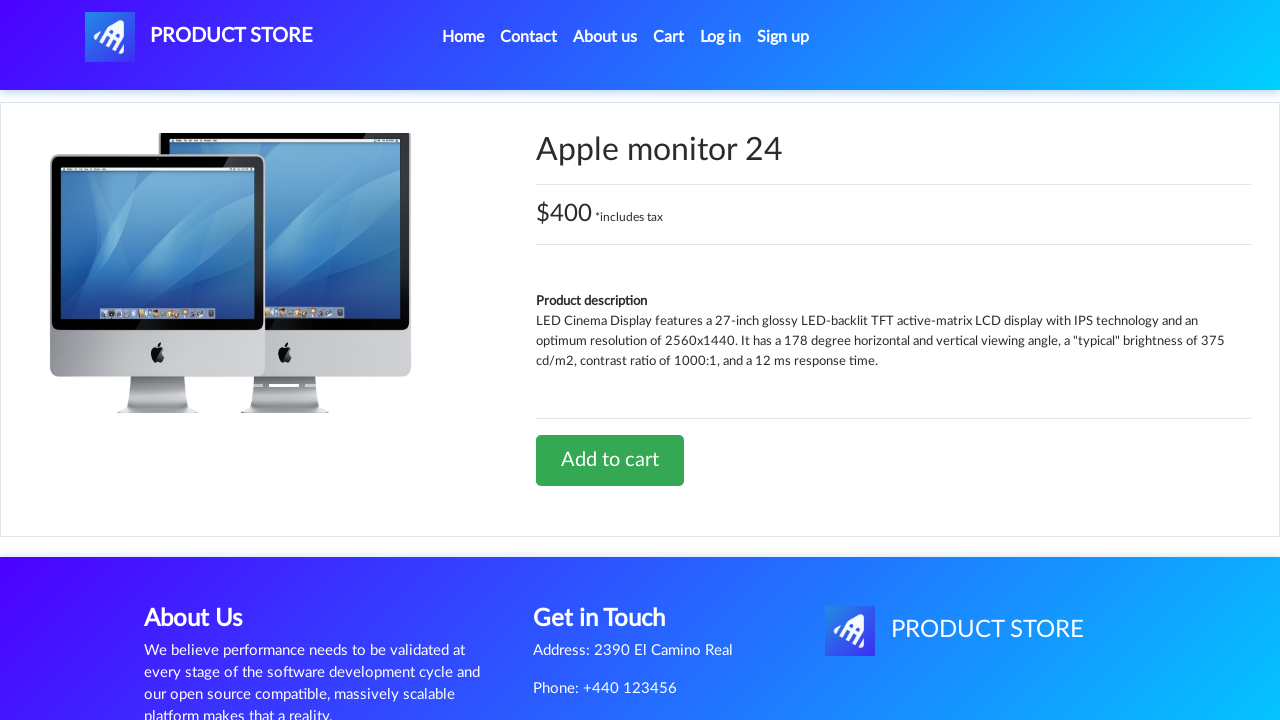

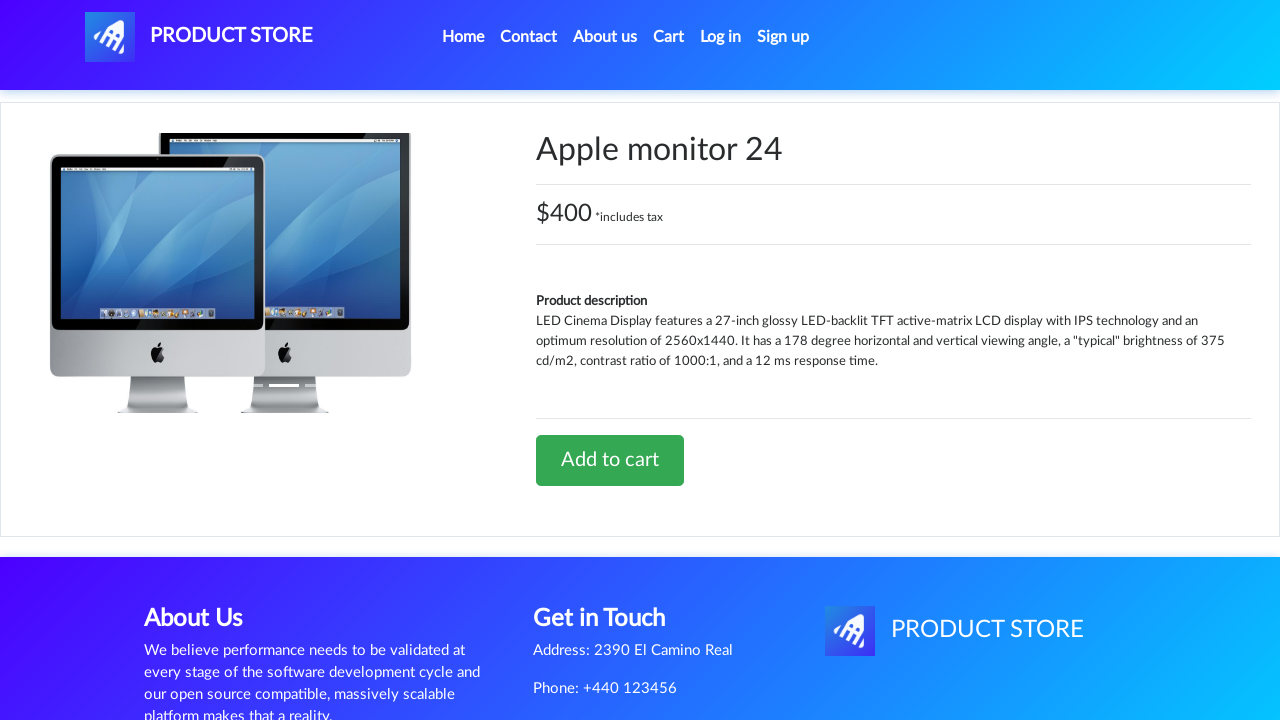